Tests switching between filter views and returning to show all items

Starting URL: https://demo.playwright.dev/todomvc

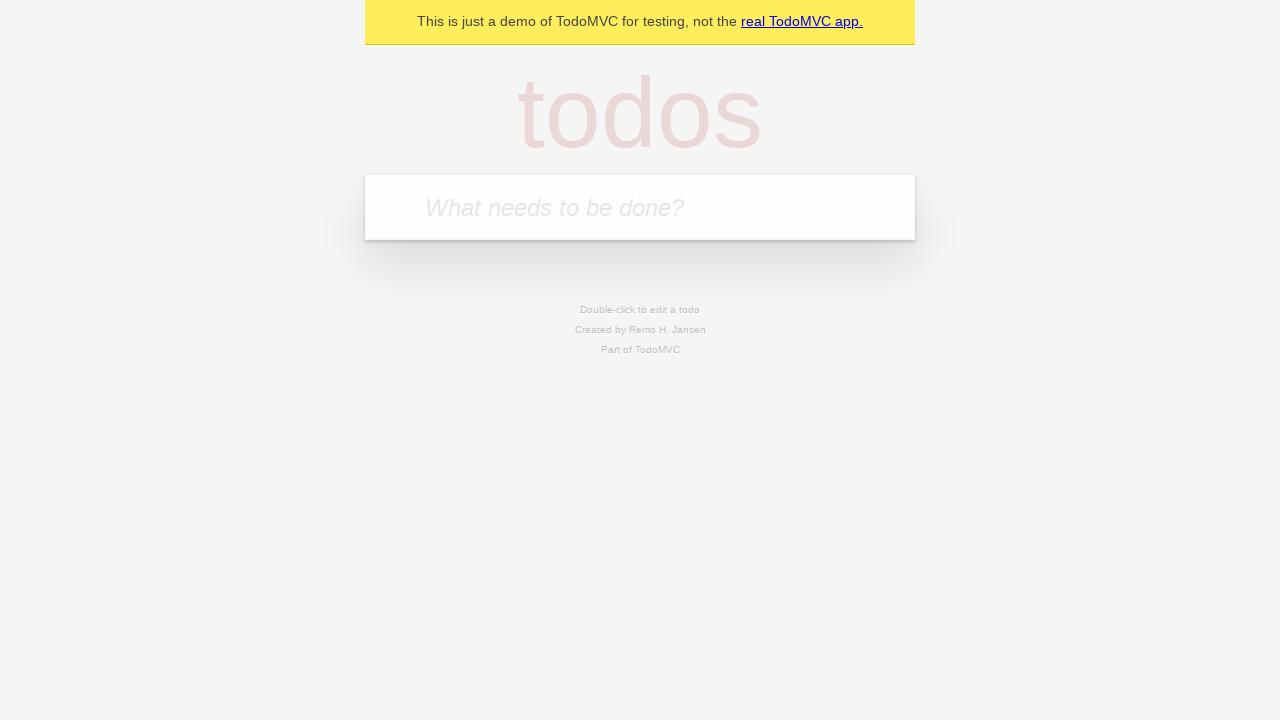

Filled todo input with 'buy some cheese' on internal:attr=[placeholder="What needs to be done?"i]
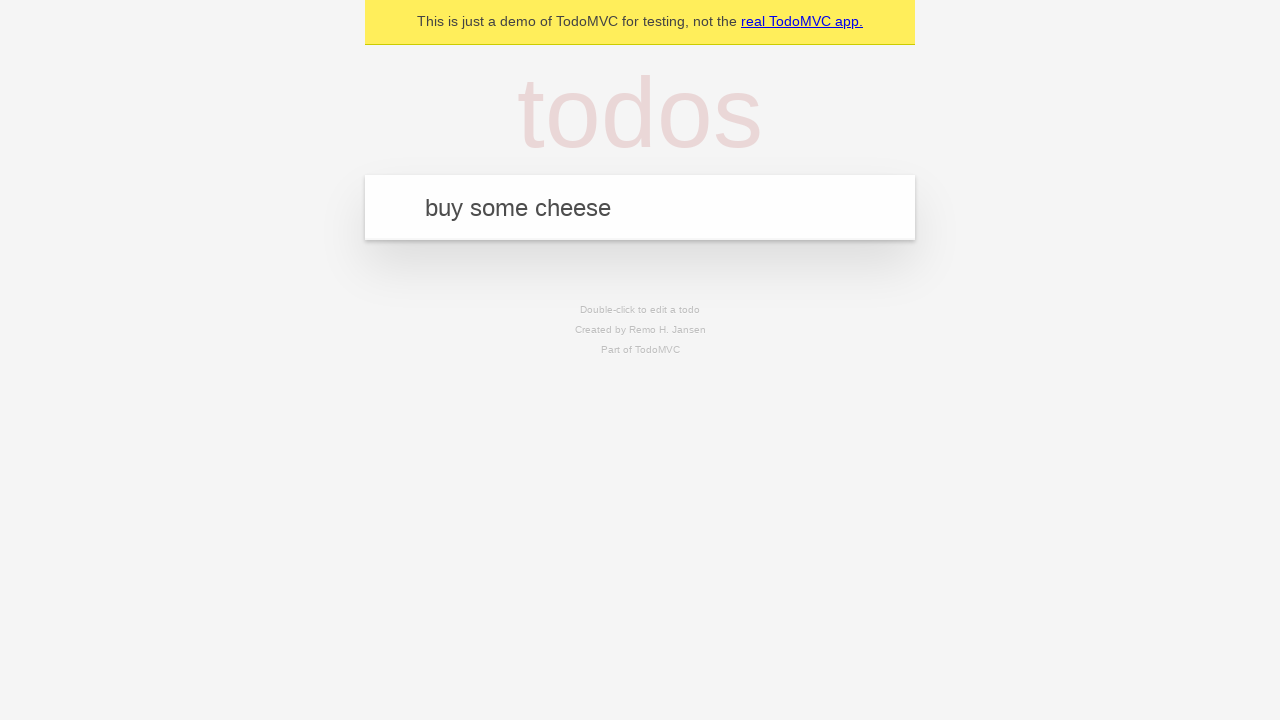

Pressed Enter to add first todo item on internal:attr=[placeholder="What needs to be done?"i]
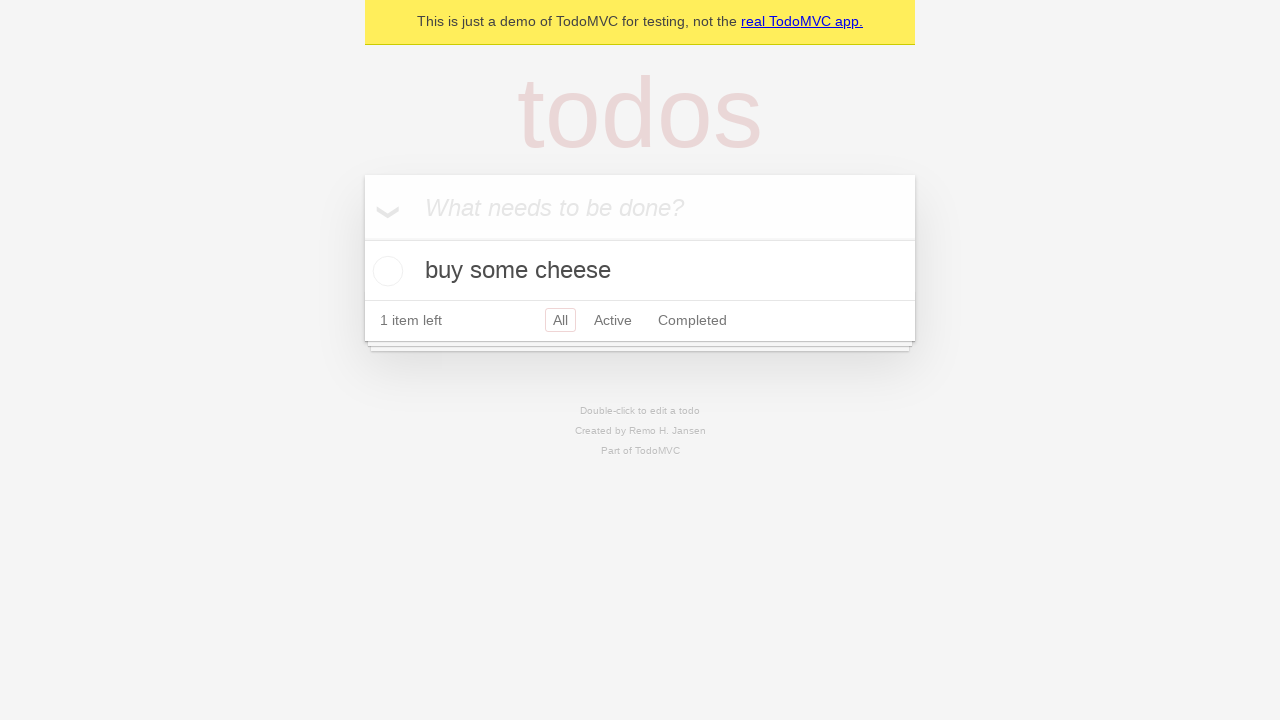

Filled todo input with 'feed the cat' on internal:attr=[placeholder="What needs to be done?"i]
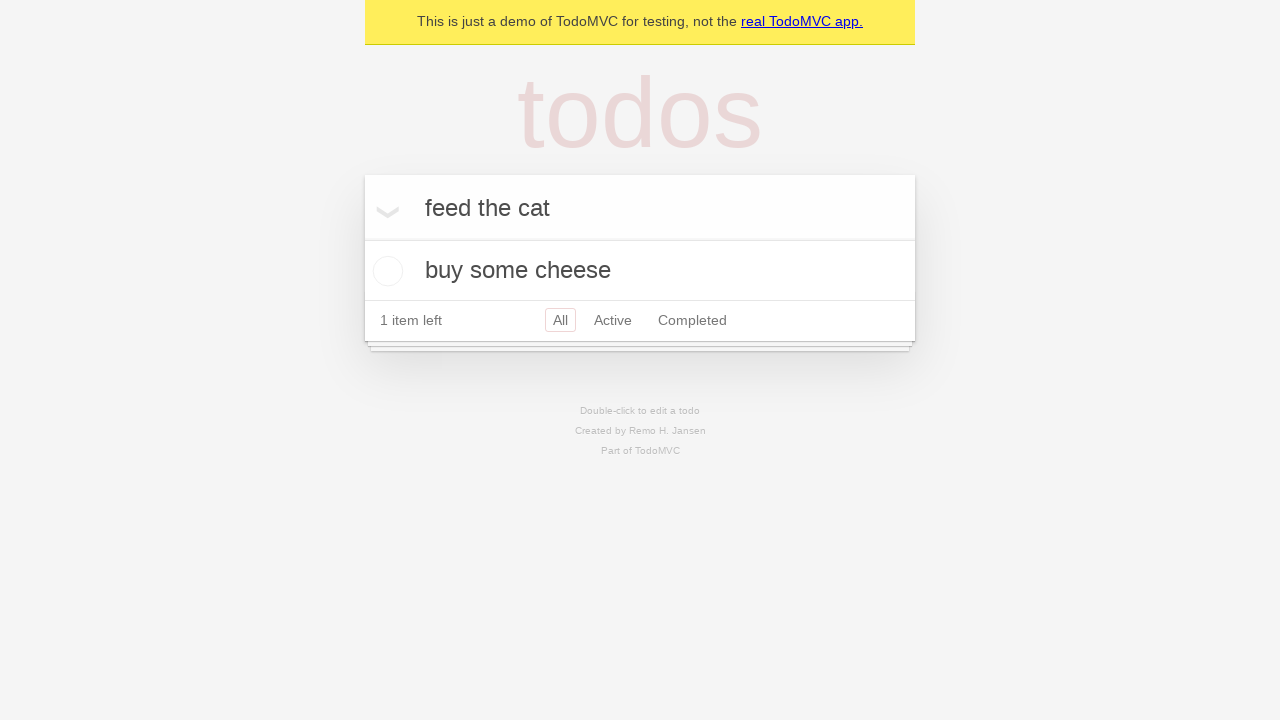

Pressed Enter to add second todo item on internal:attr=[placeholder="What needs to be done?"i]
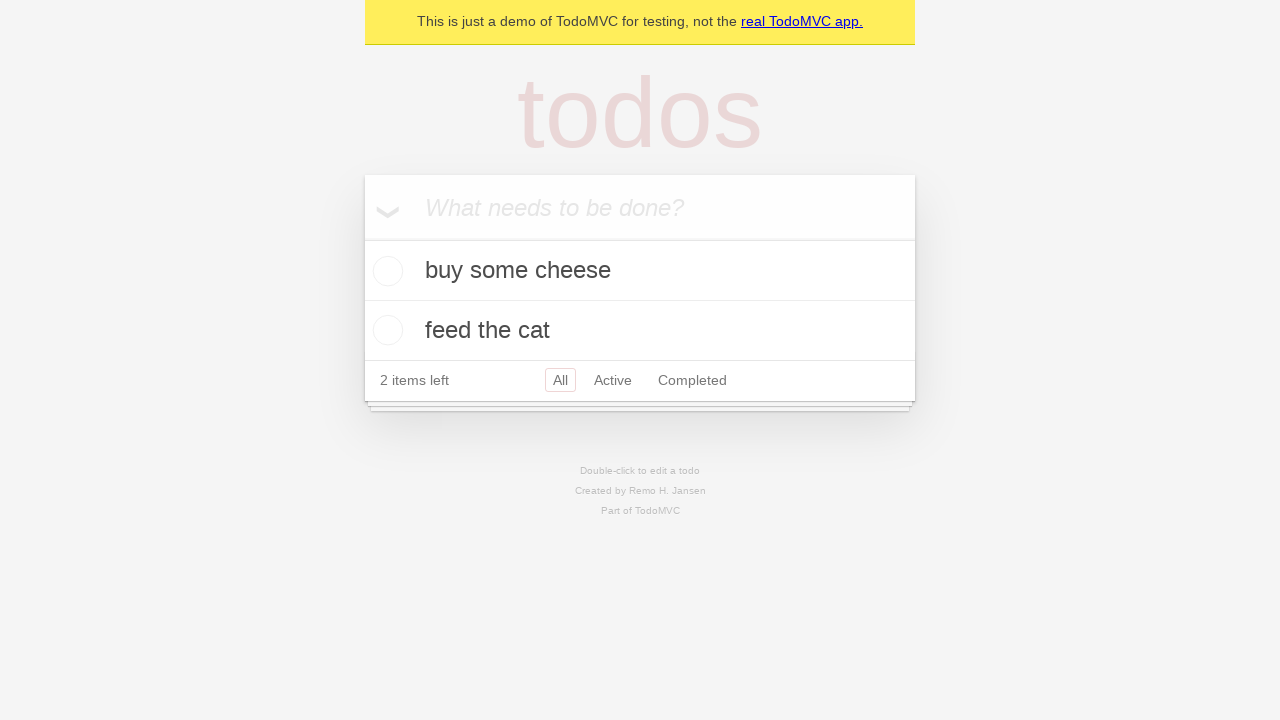

Filled todo input with 'book a doctors appointment' on internal:attr=[placeholder="What needs to be done?"i]
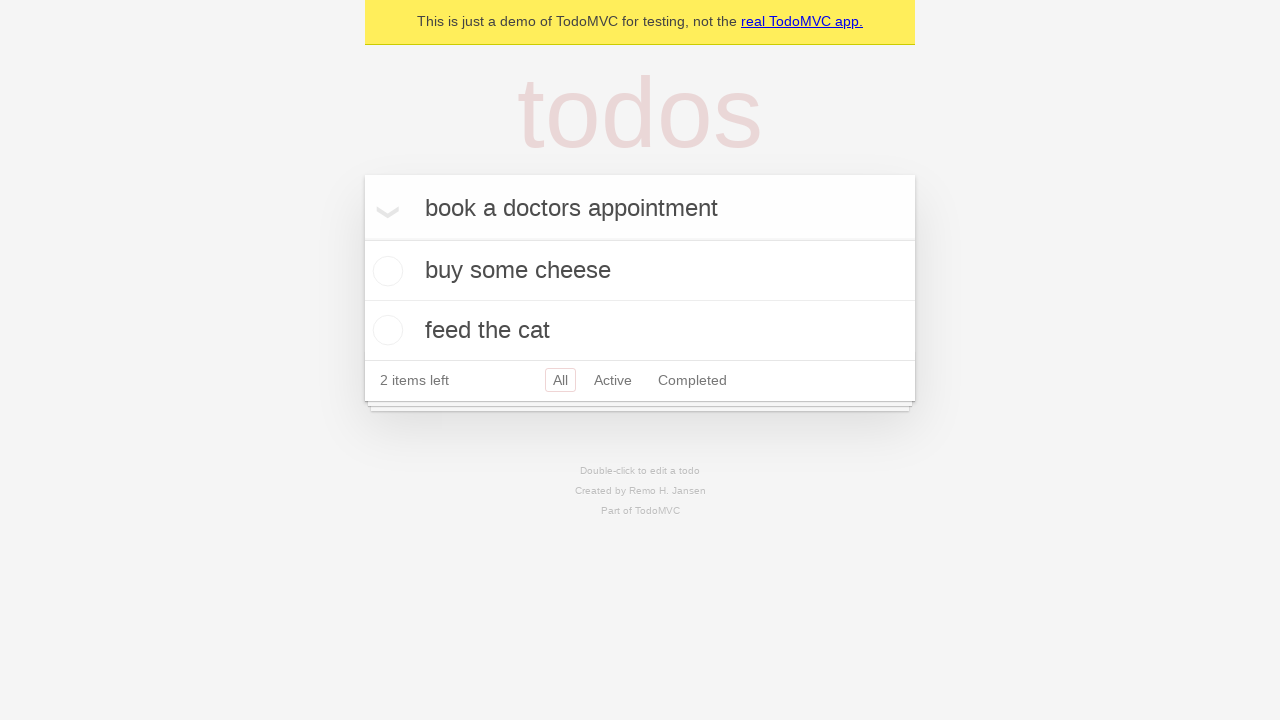

Pressed Enter to add third todo item on internal:attr=[placeholder="What needs to be done?"i]
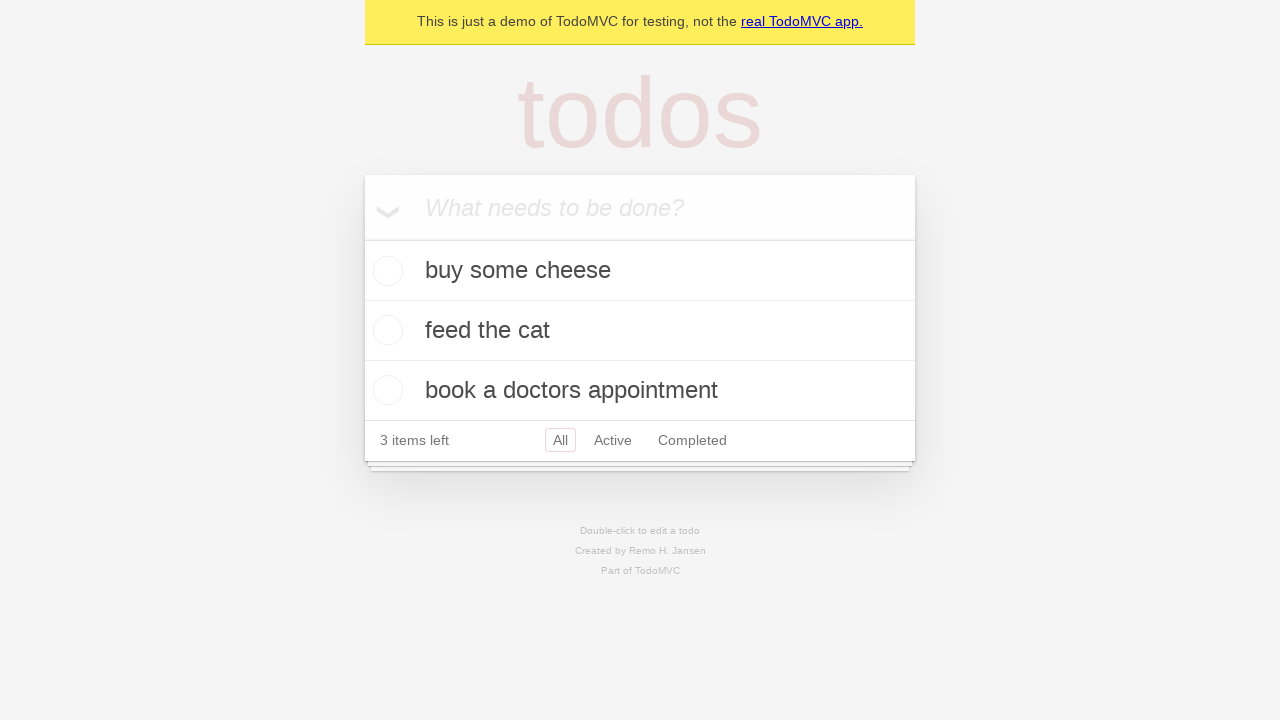

Checked the second todo item 'feed the cat' at (385, 330) on internal:testid=[data-testid="todo-item"s] >> nth=1 >> internal:role=checkbox
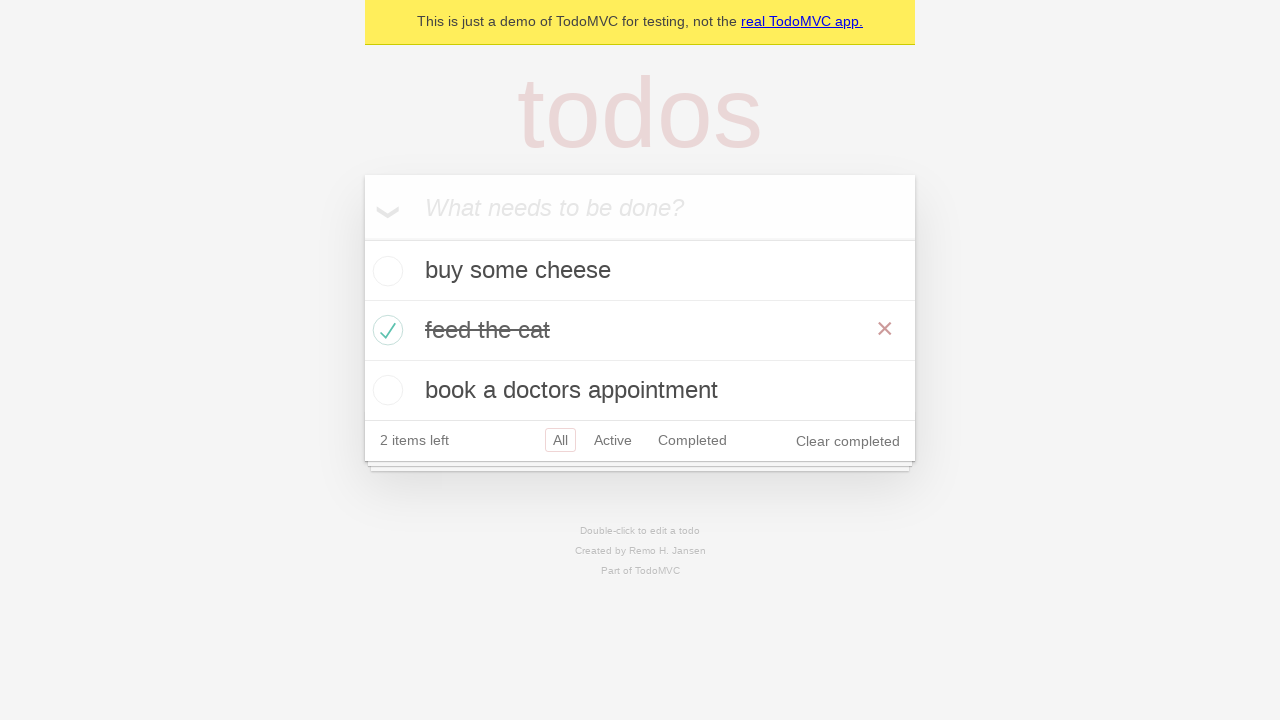

Clicked 'Active' filter to display active items only at (613, 440) on internal:role=link[name="Active"i]
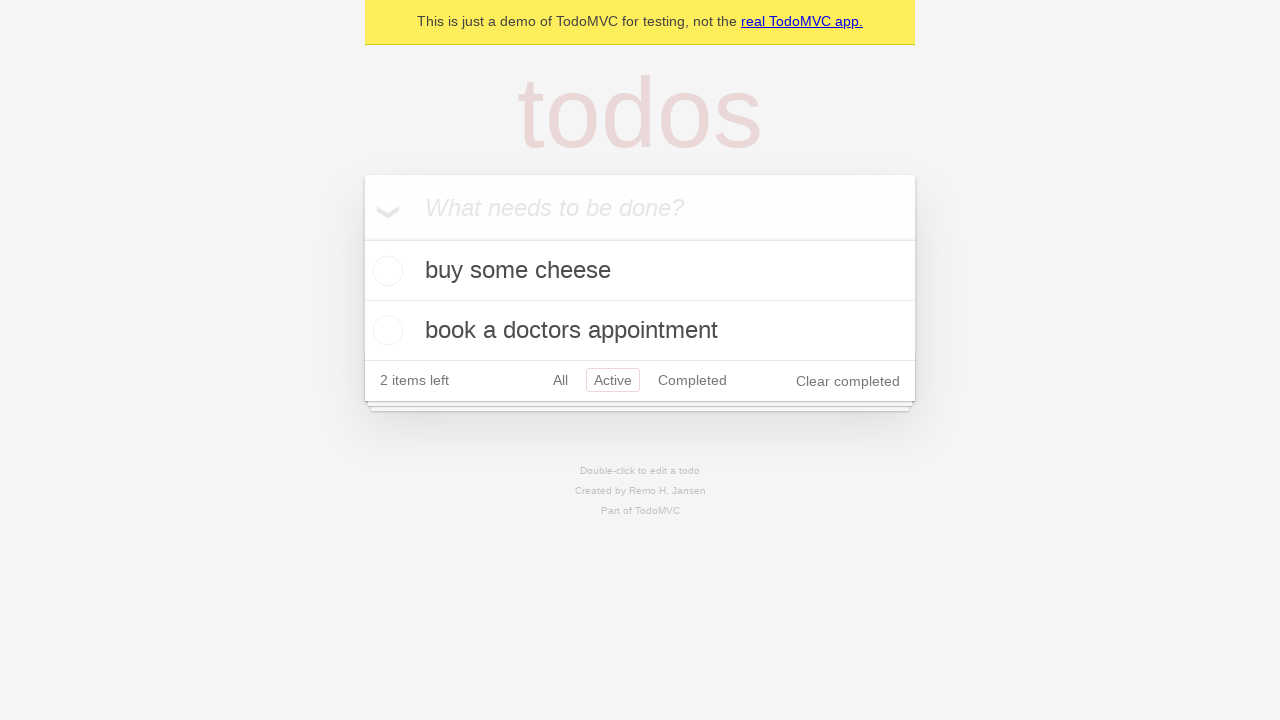

Clicked 'Completed' filter to display completed items only at (692, 380) on internal:role=link[name="Completed"i]
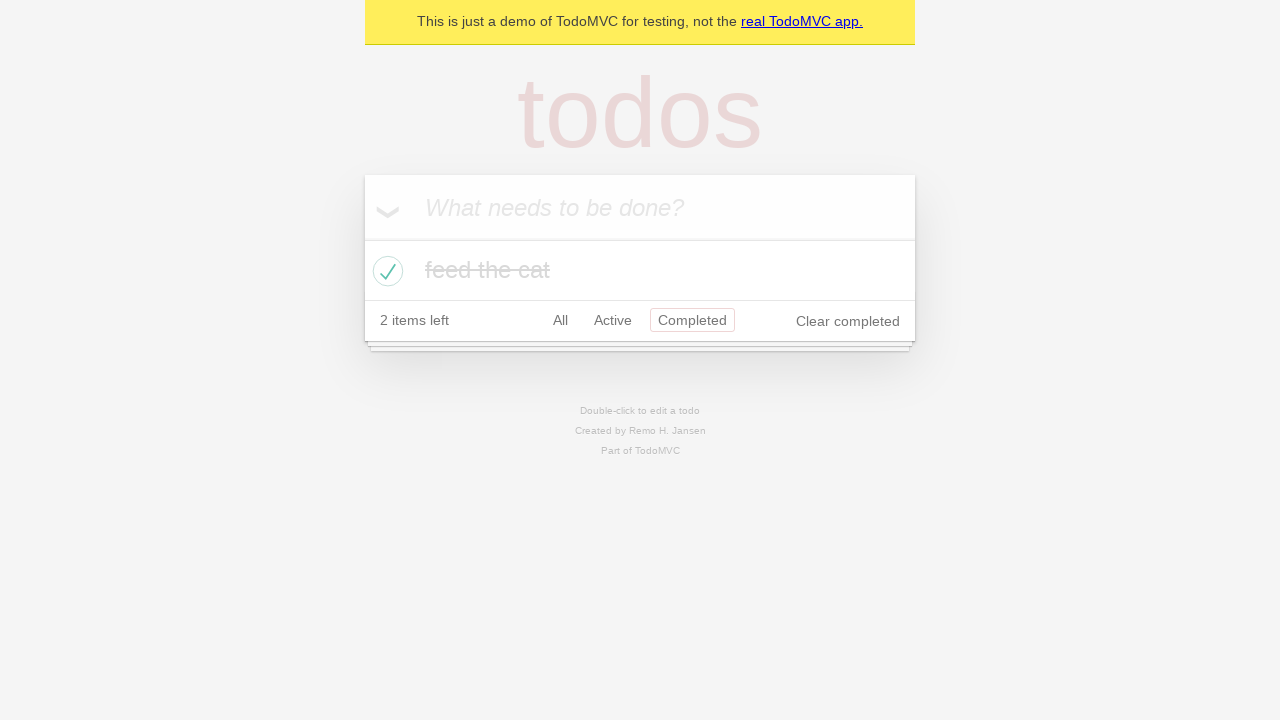

Clicked 'All' filter to display all items at (560, 320) on internal:role=link[name="All"i]
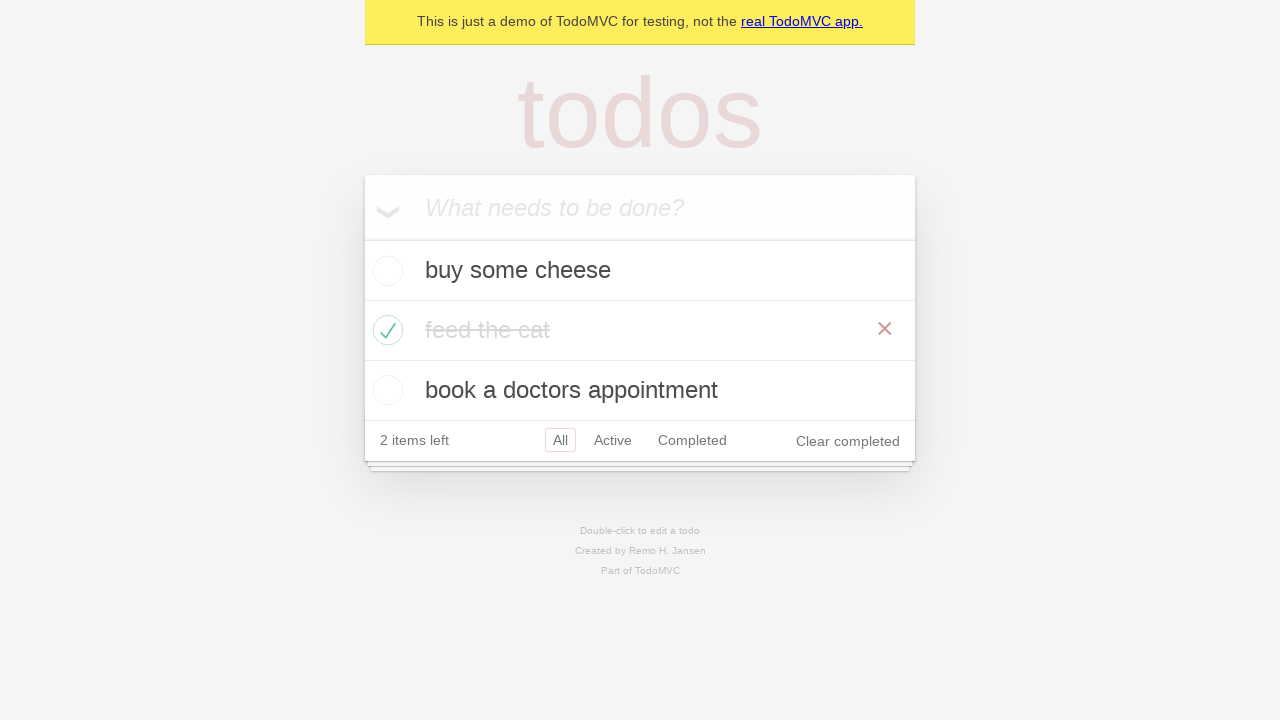

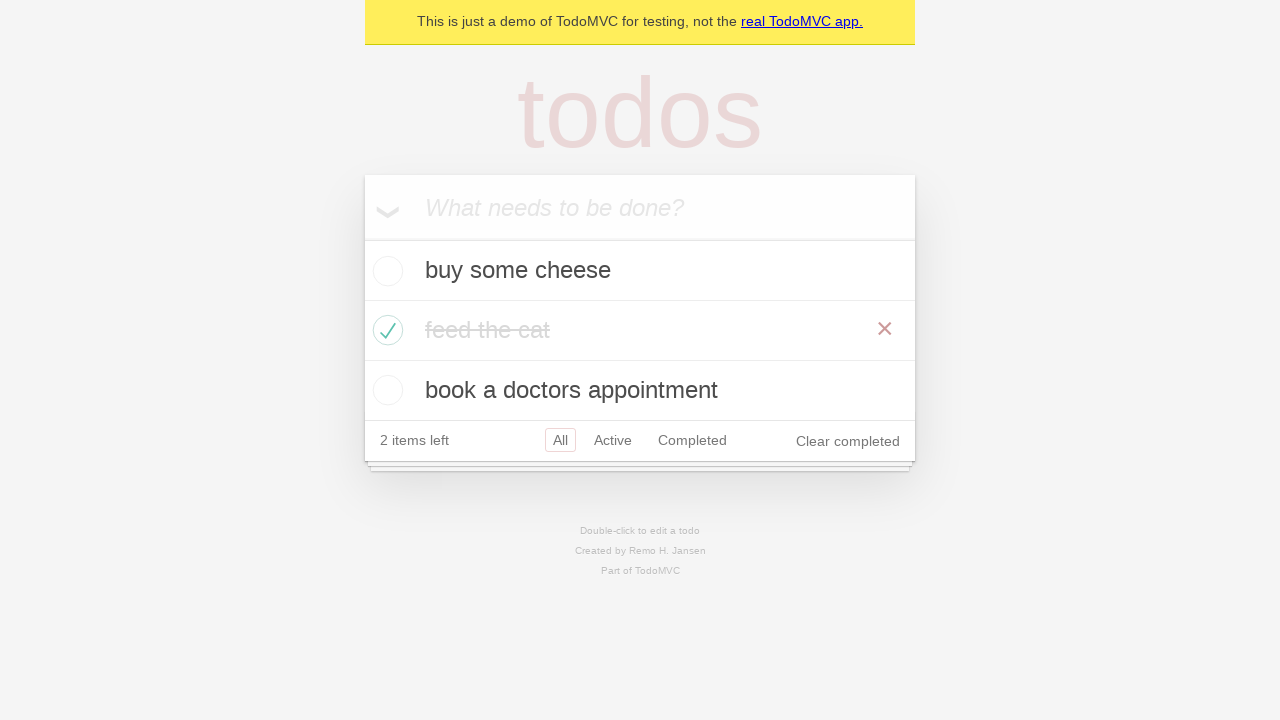